Tests radio button functionality by clicking the hockey radio button and verifying it is selected

Starting URL: https://practice.cydeo.com/radio_buttons

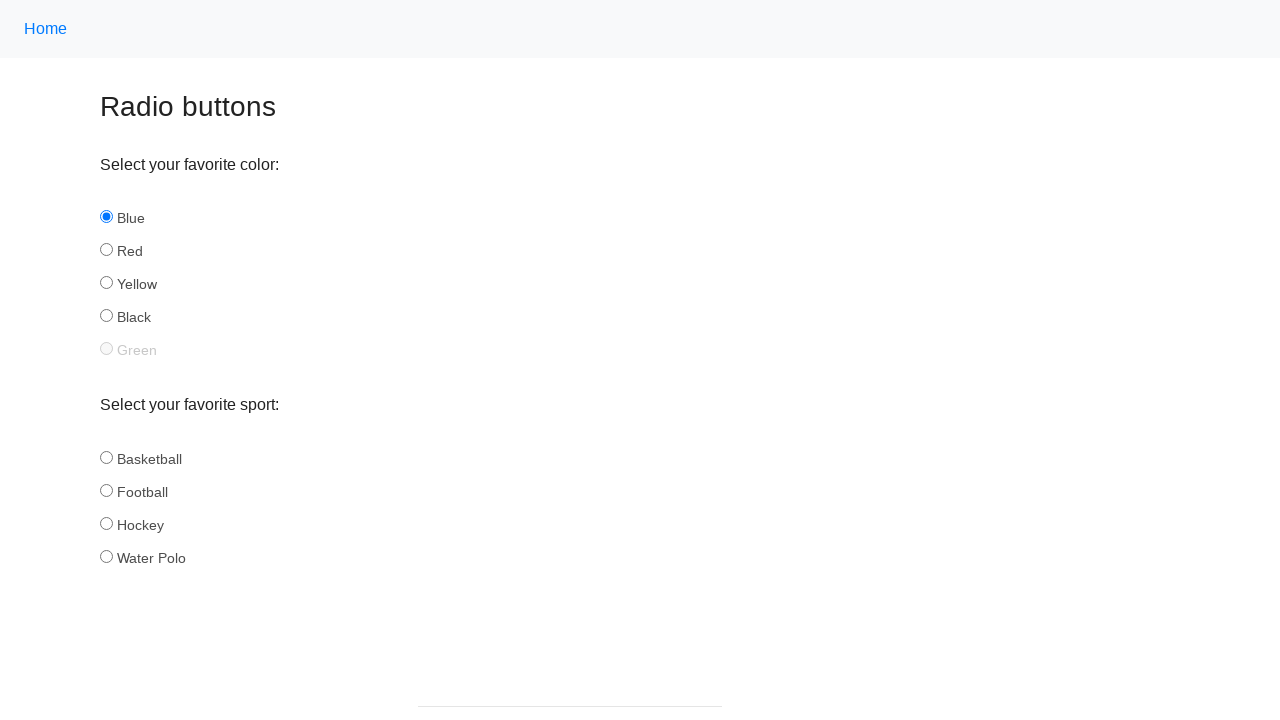

Clicked the hockey radio button at (106, 523) on #hockey
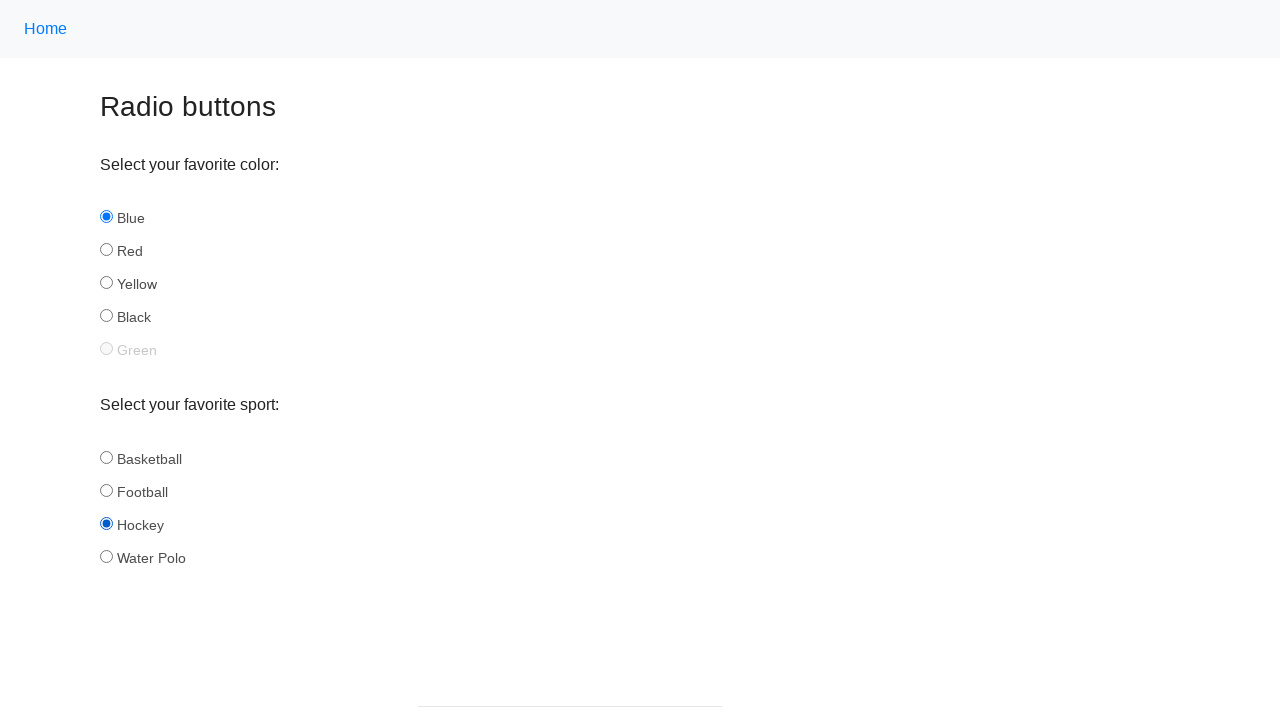

Located the hockey radio button element
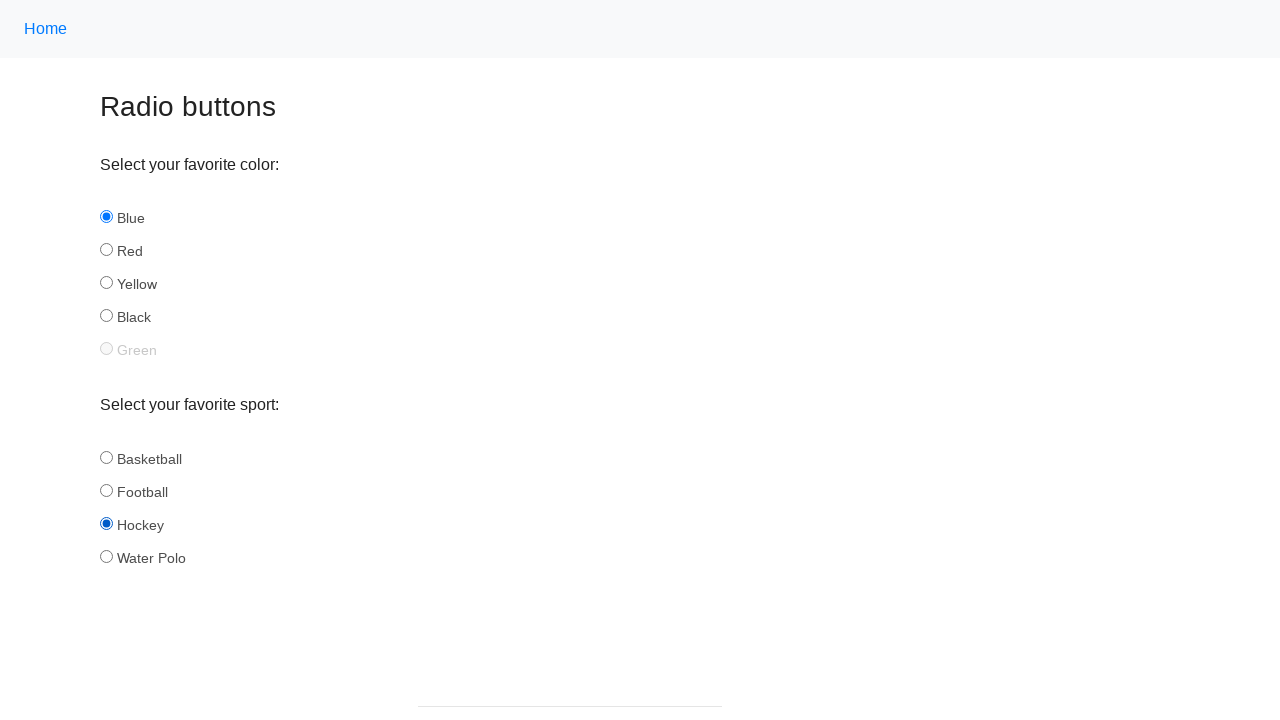

Verified that the hockey radio button is selected
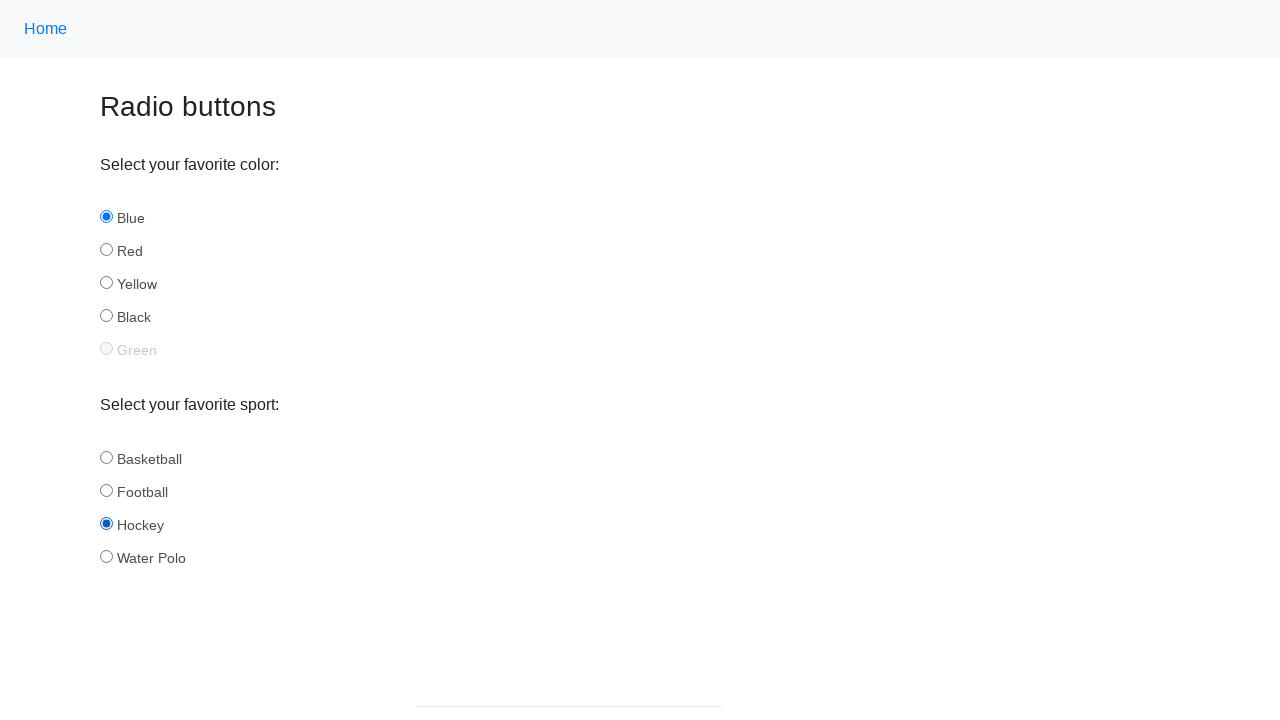

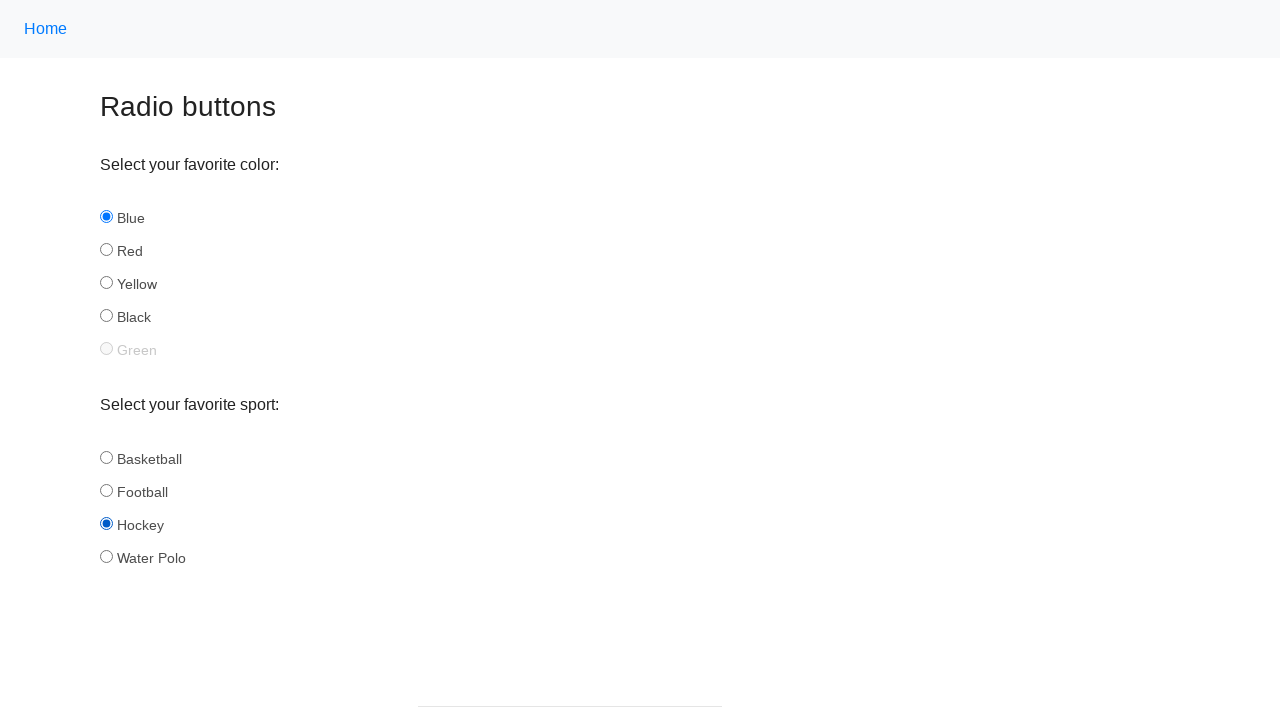